Tests text box form functionality by navigating to Elements section, filling out a form with full name, email, address, and password fields, then submitting the form.

Starting URL: https://www.tutorialspoint.com/selenium/practice/slider.php

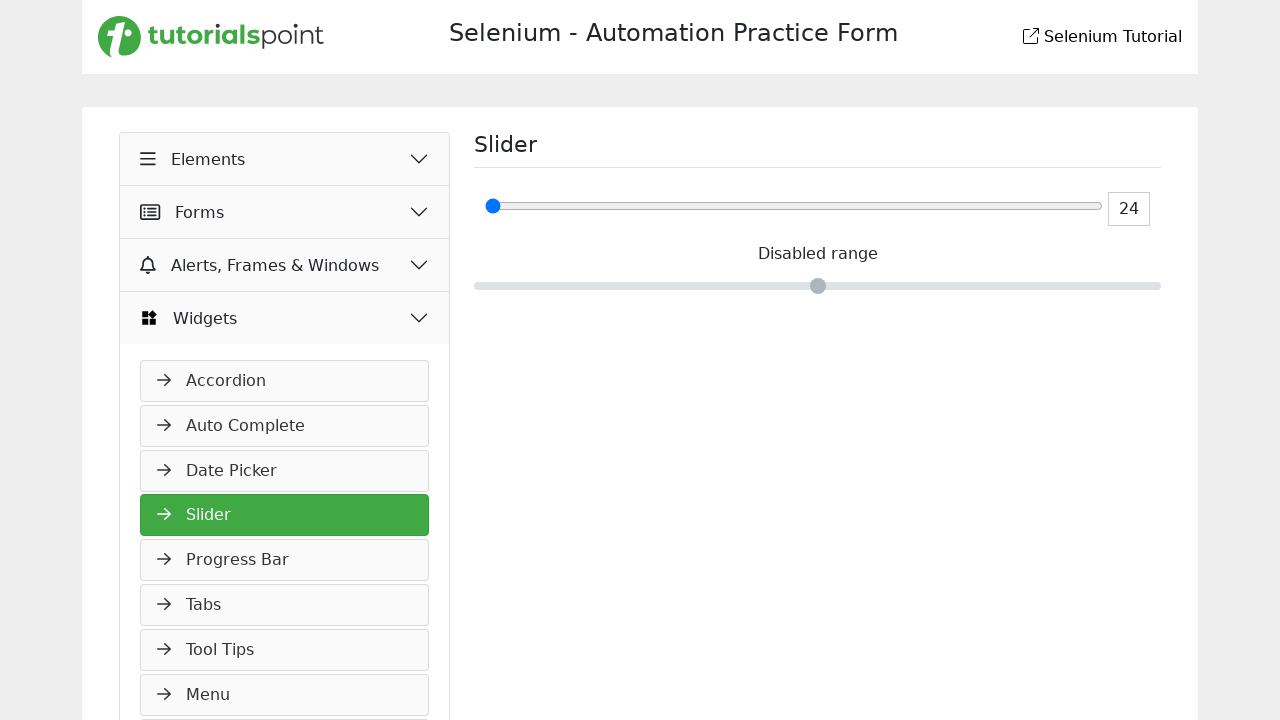

Clicked Elements button at (285, 159) on xpath=//button[normalize-space()='Elements']
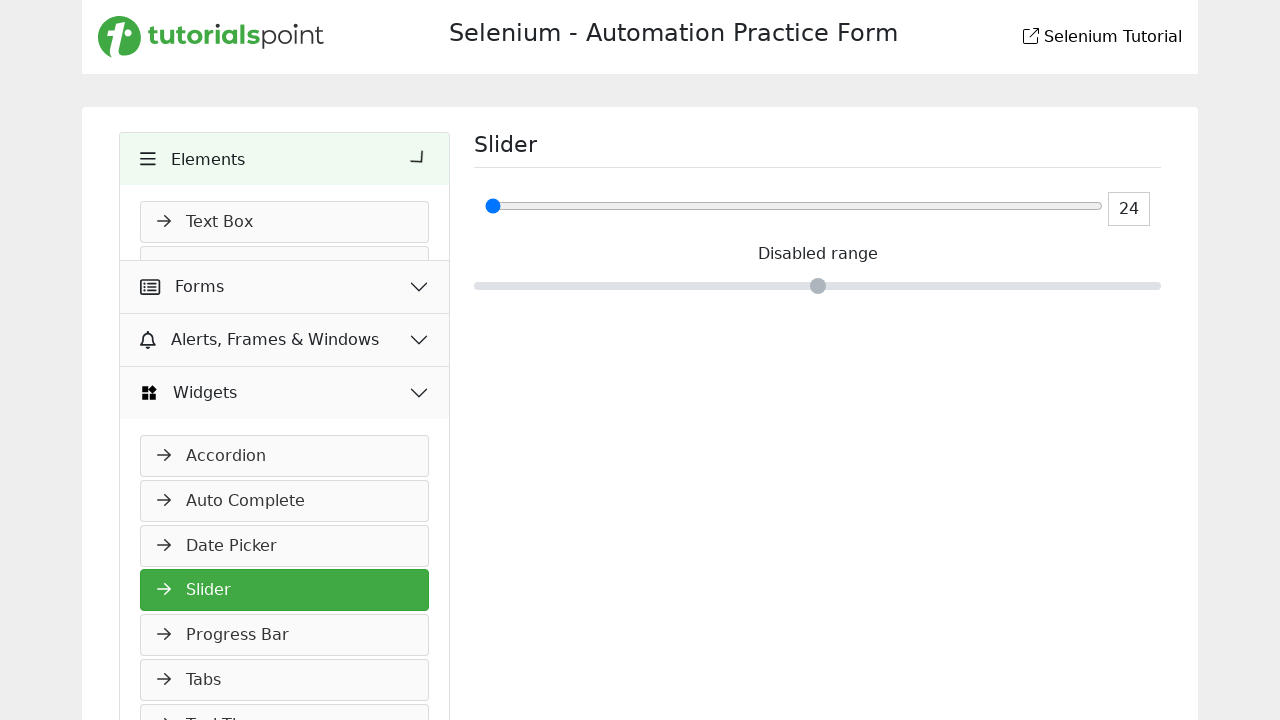

Clicked Text Box link at (285, 222) on xpath=//a[normalize-space()='Text Box']
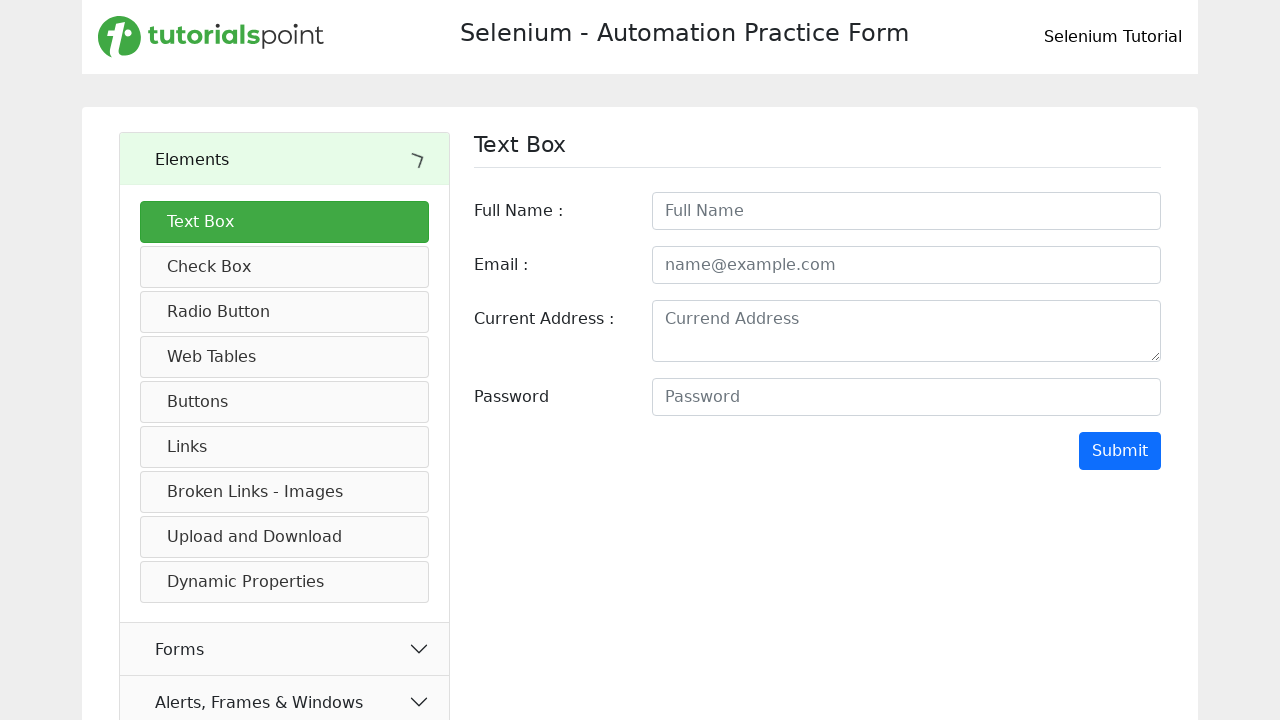

Text Box header became visible
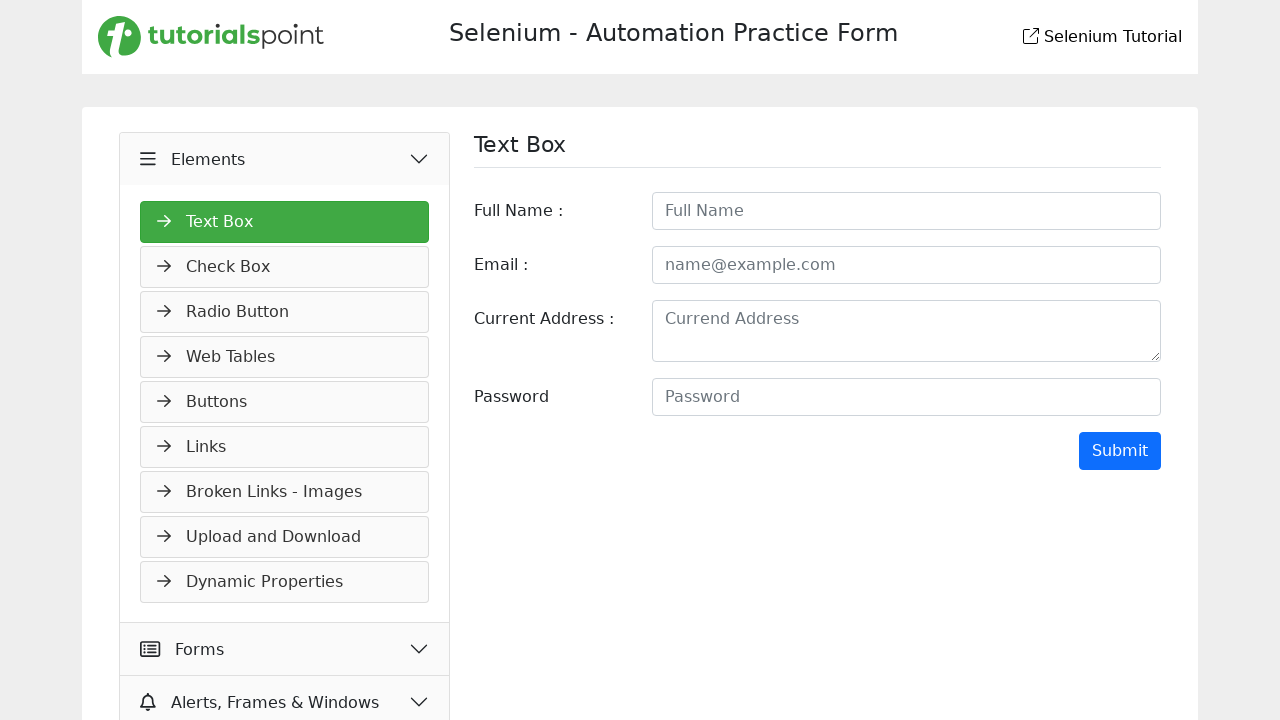

Filled full name field with 'Jagadeesh' on #fullname
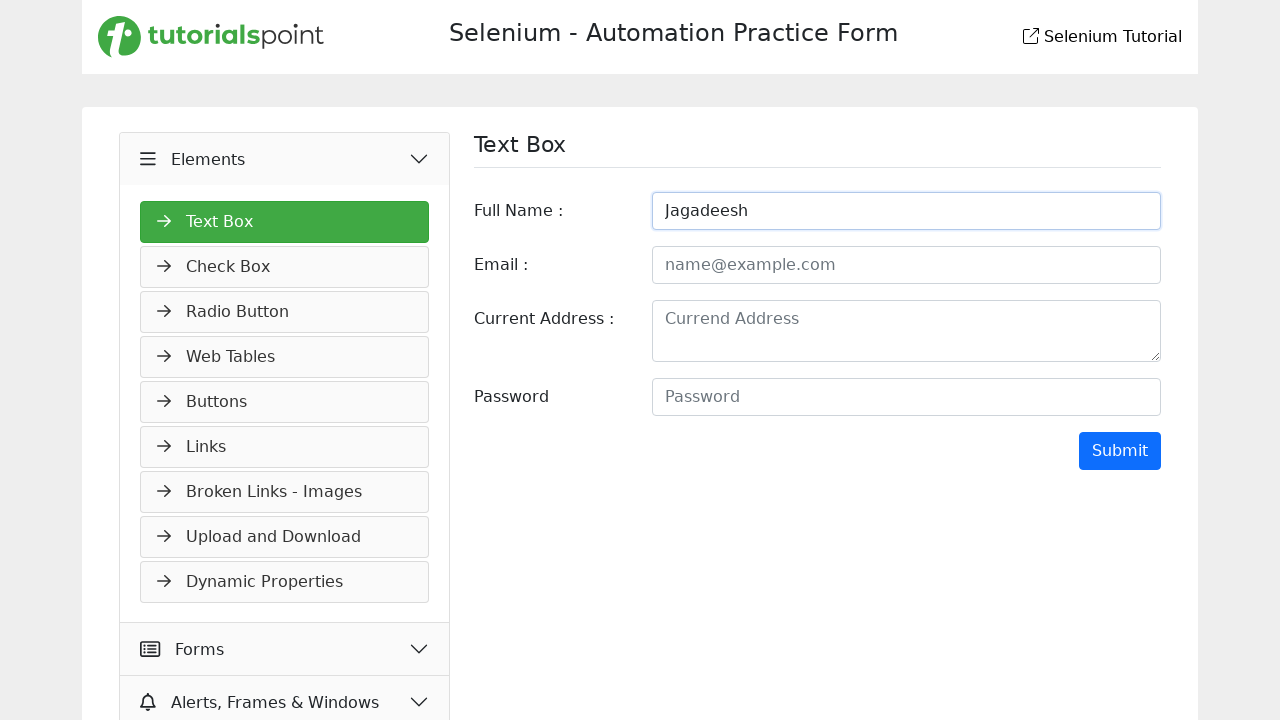

Filled email field with 'jagadeesh@example.com' on #email
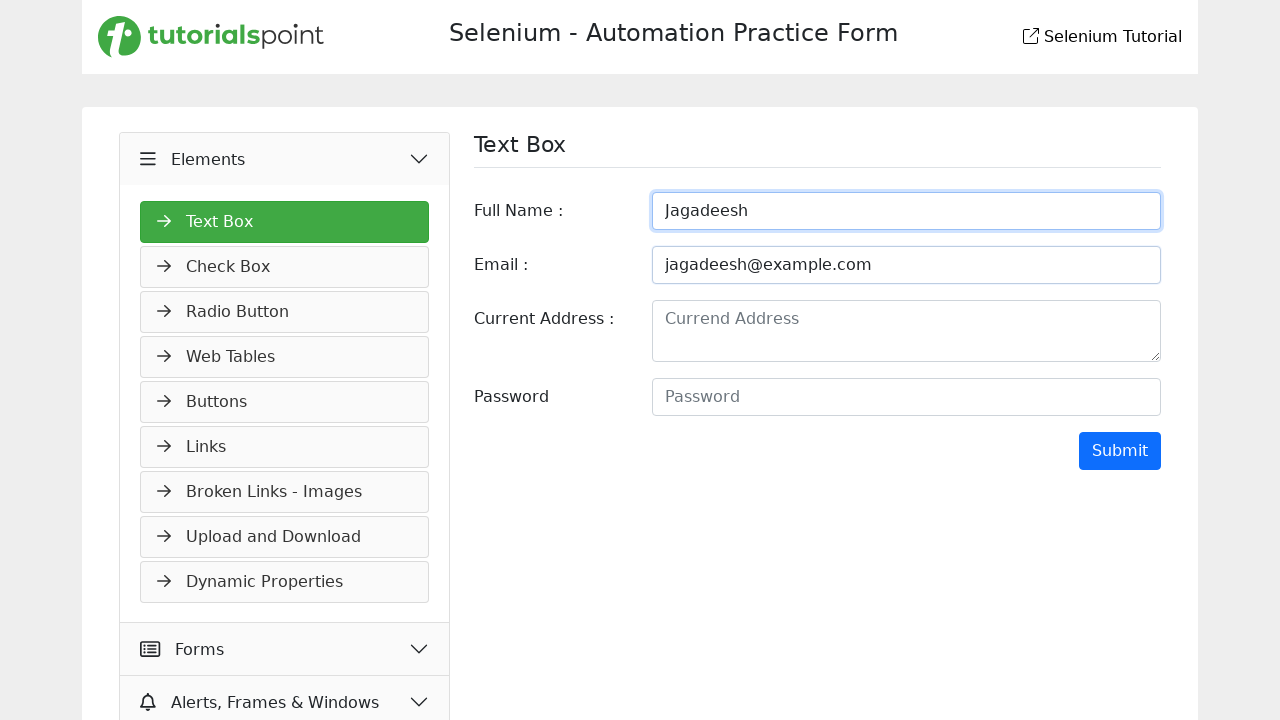

Filled address field with 'No 123, ABC Street XYZ City' on #address
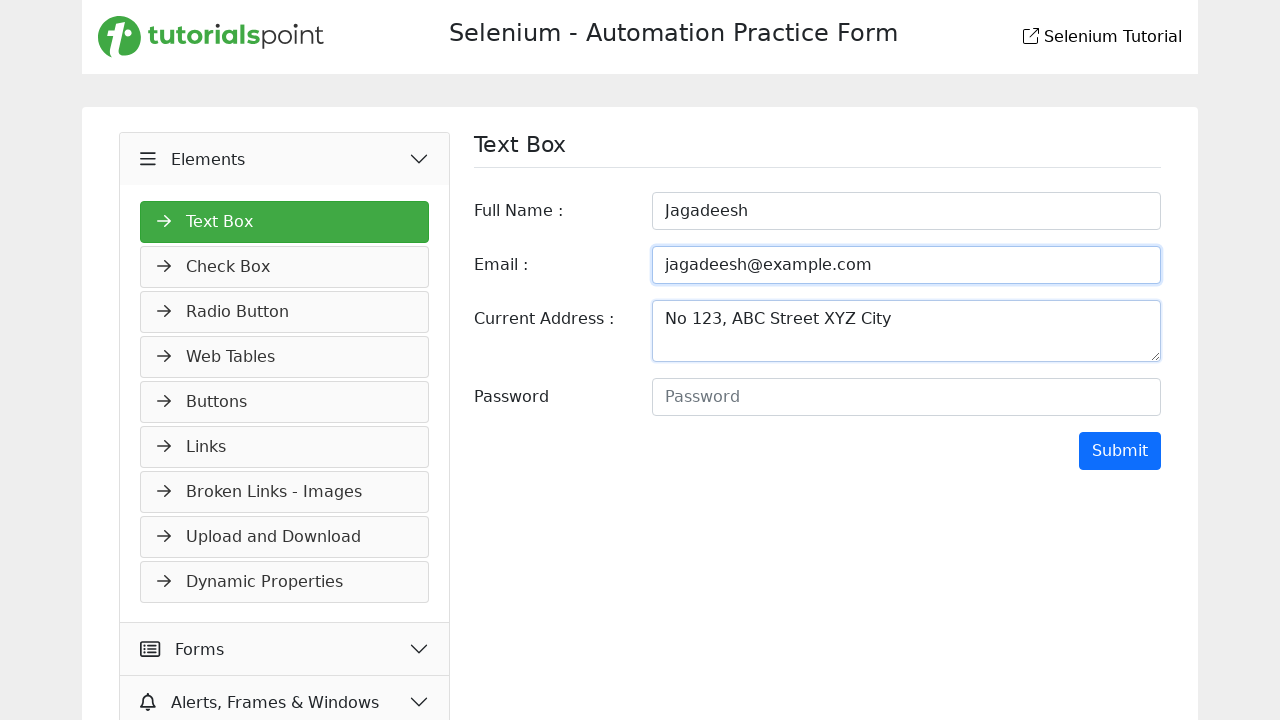

Filled password field with 'Jagadeesh@123' on #password
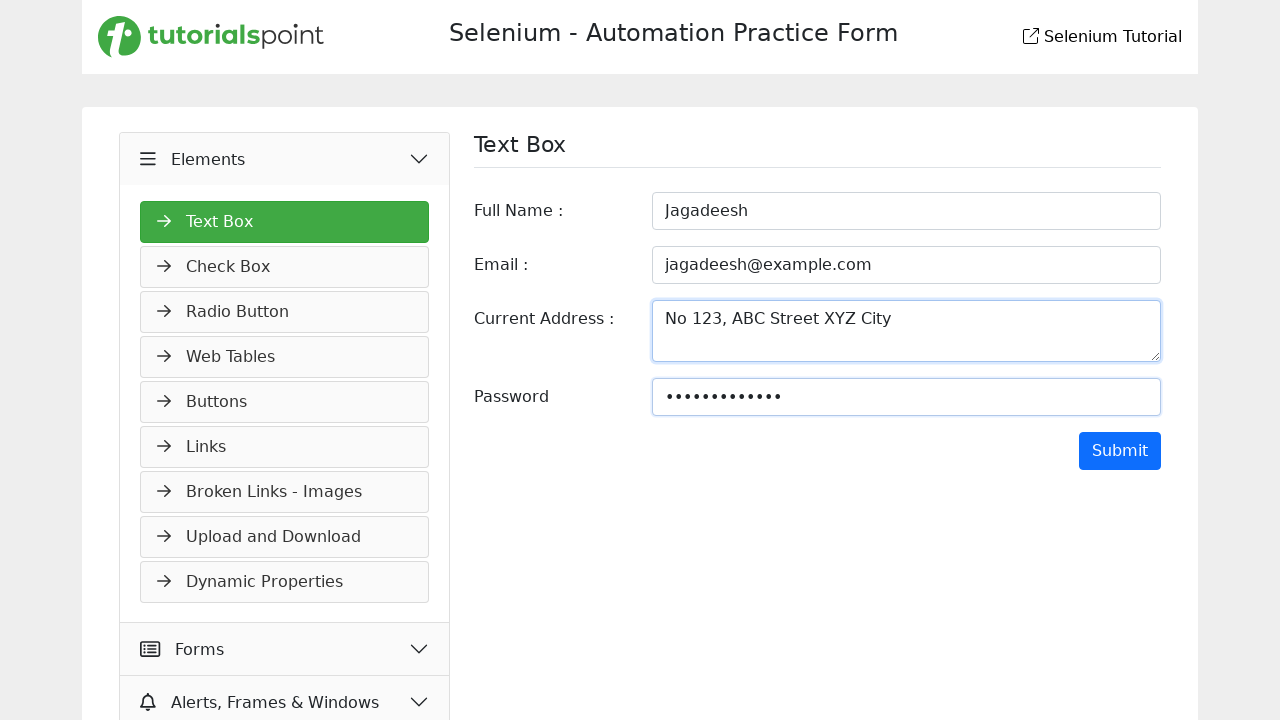

Clicked Submit button to submit the form at (1120, 451) on xpath=//input[@value='Submit']
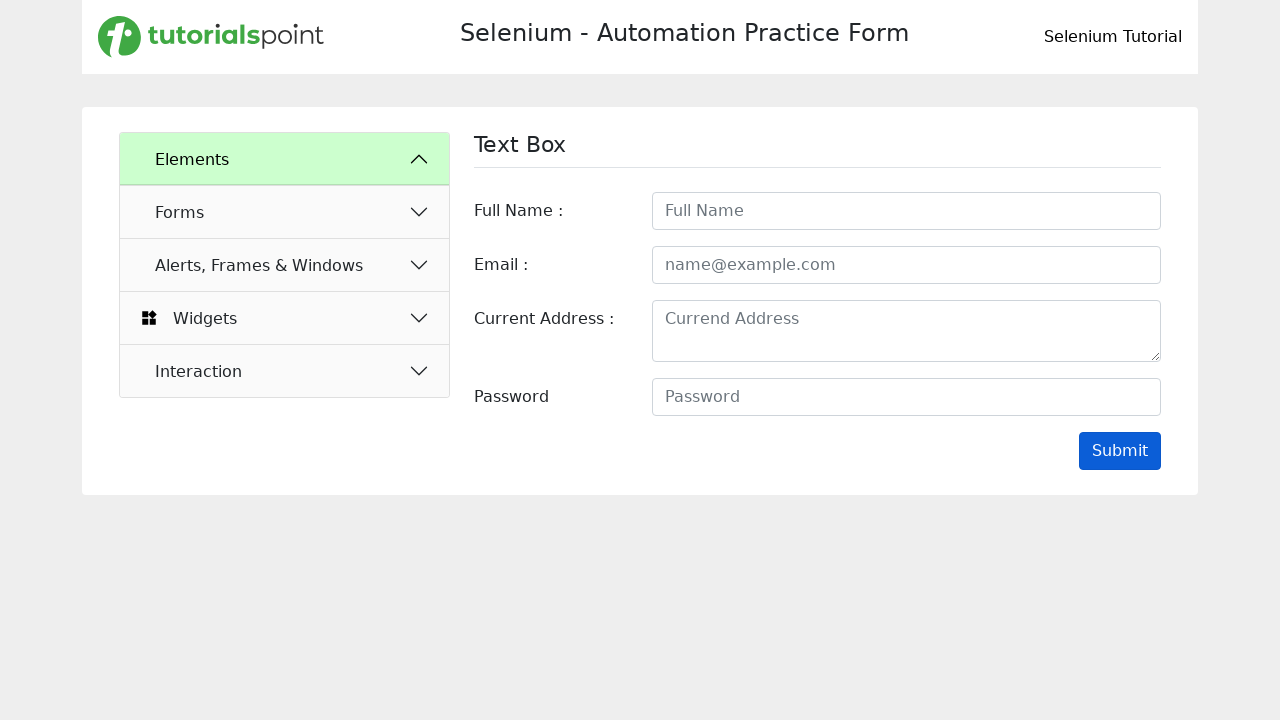

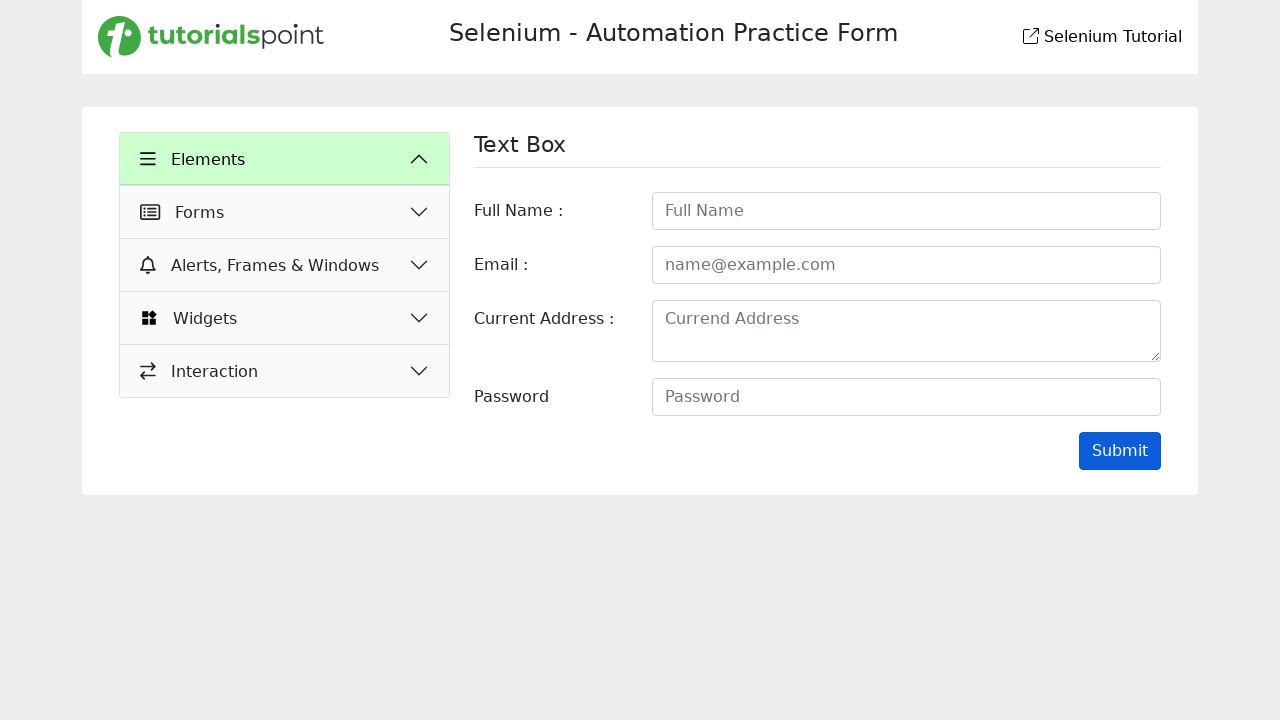